Navigates to Flipkart, closes a popup if present, and scrolls down the page

Starting URL: https://www.flipkart.com/

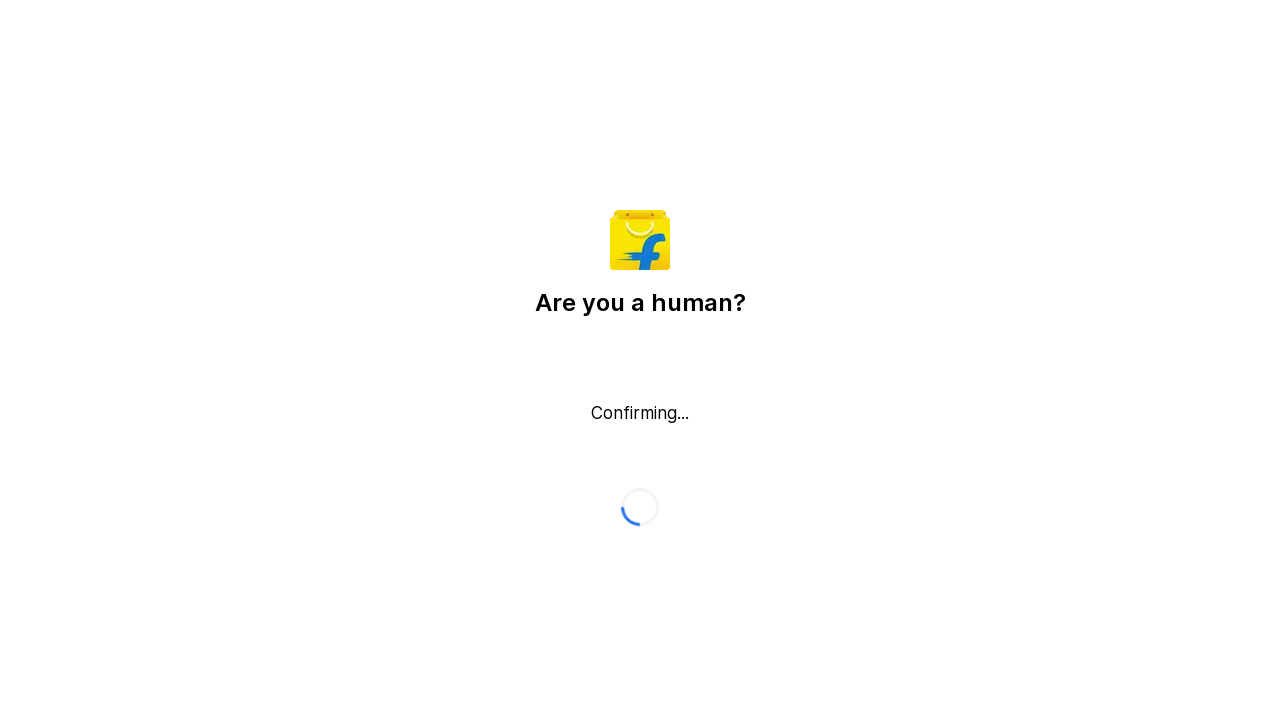

No popup found to close on button._2KpZ6l._2doB4z
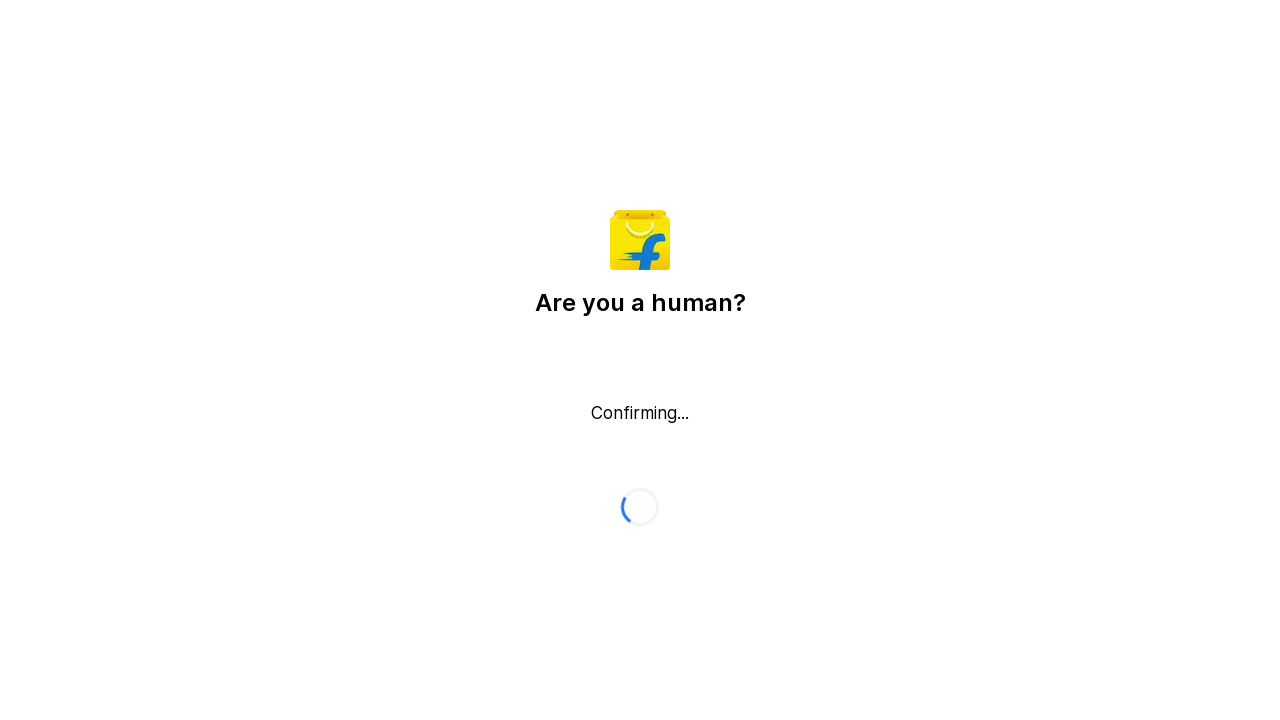

Scrolled down the page by 2000 pixels
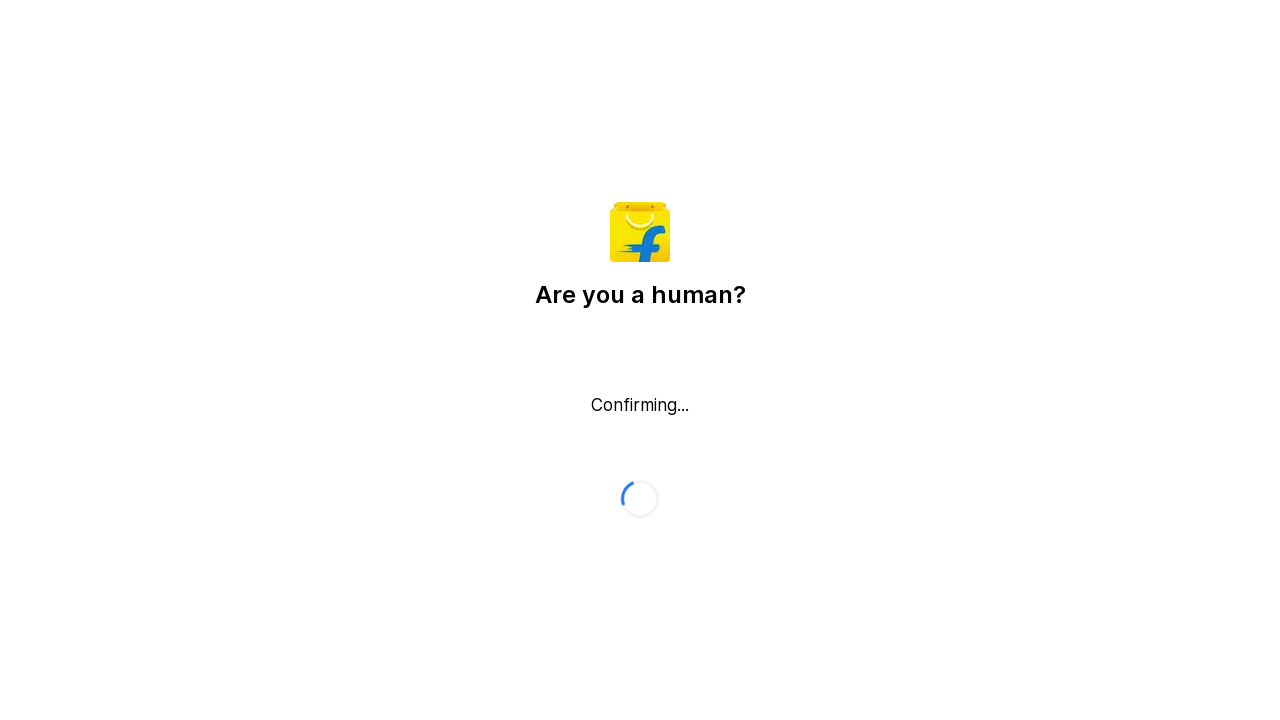

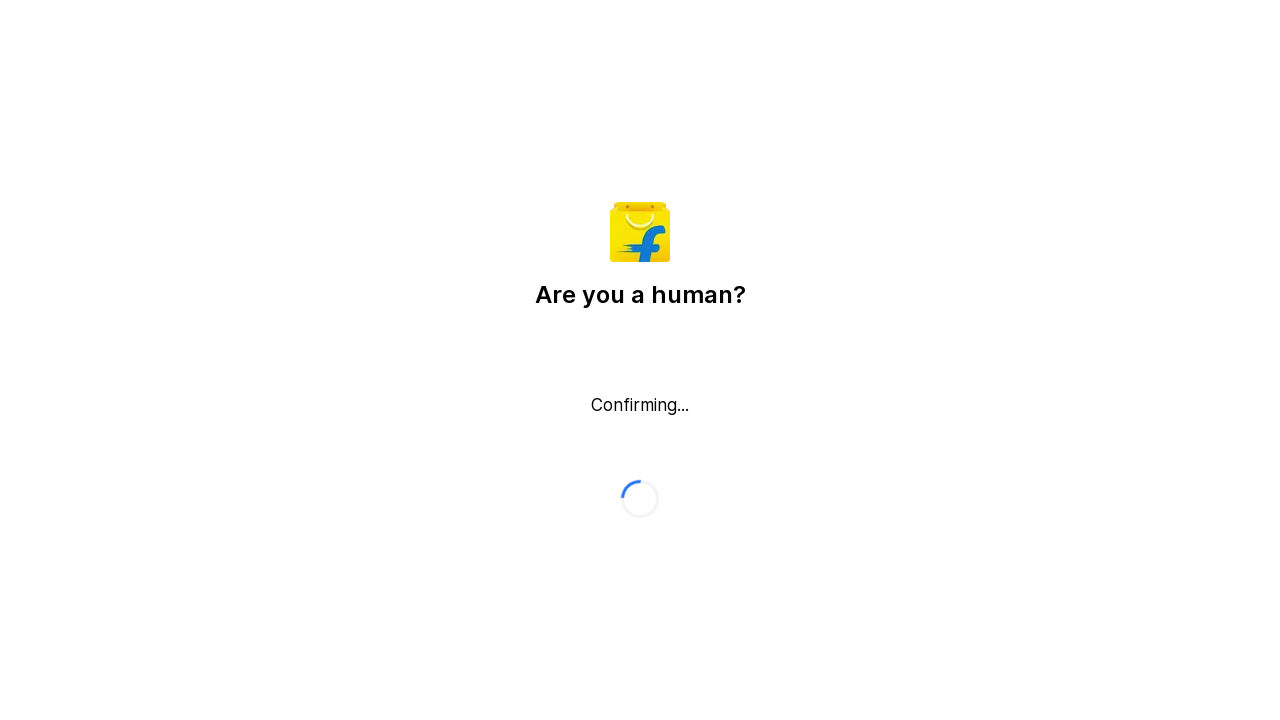